Tests navigation by clicking on the Blog link and then the Contribute guide link

Starting URL: https://webdriver.io

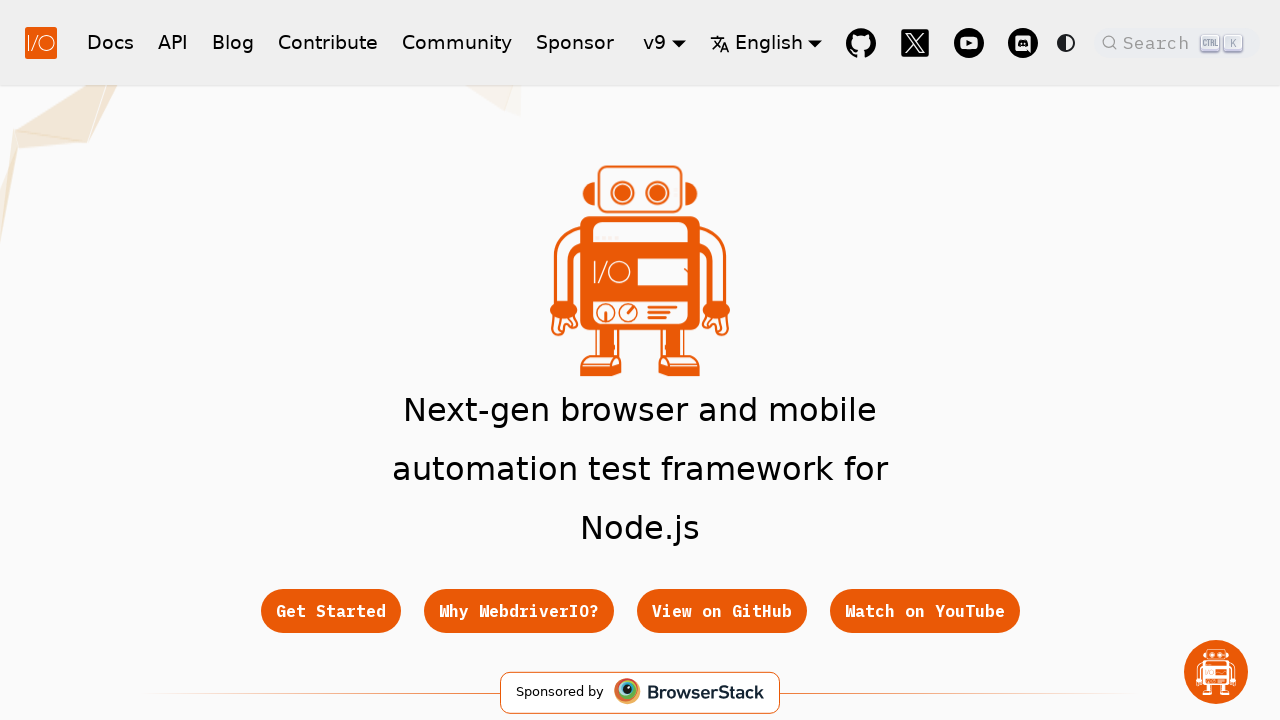

Navigated to https://webdriver.io
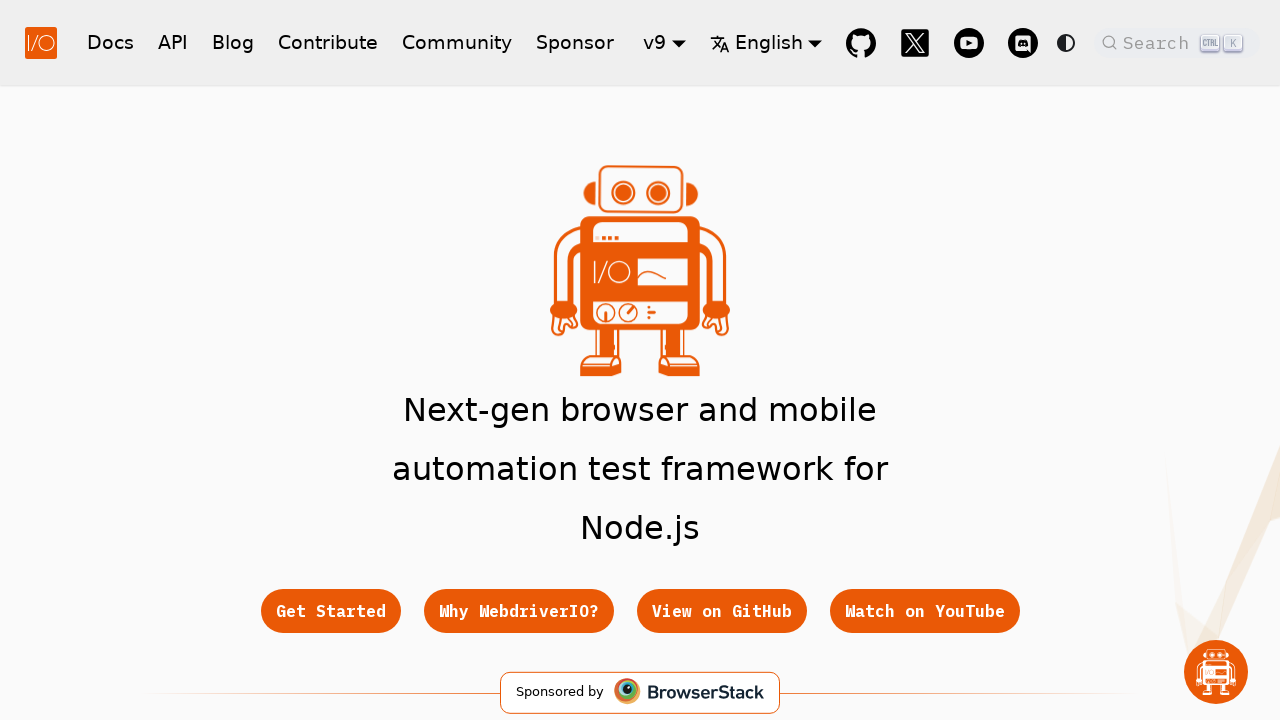

Clicked on the Blog link at (233, 42) on [href='/blog']
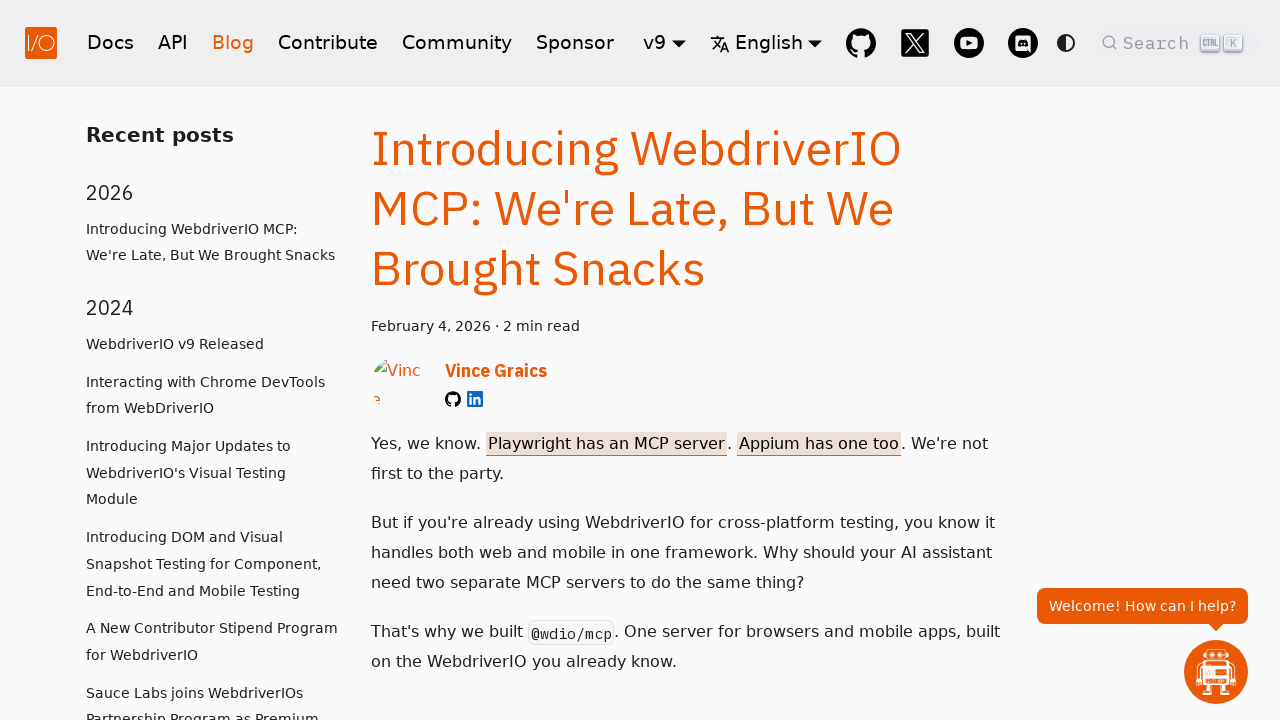

Page loaded after navigating to Blog
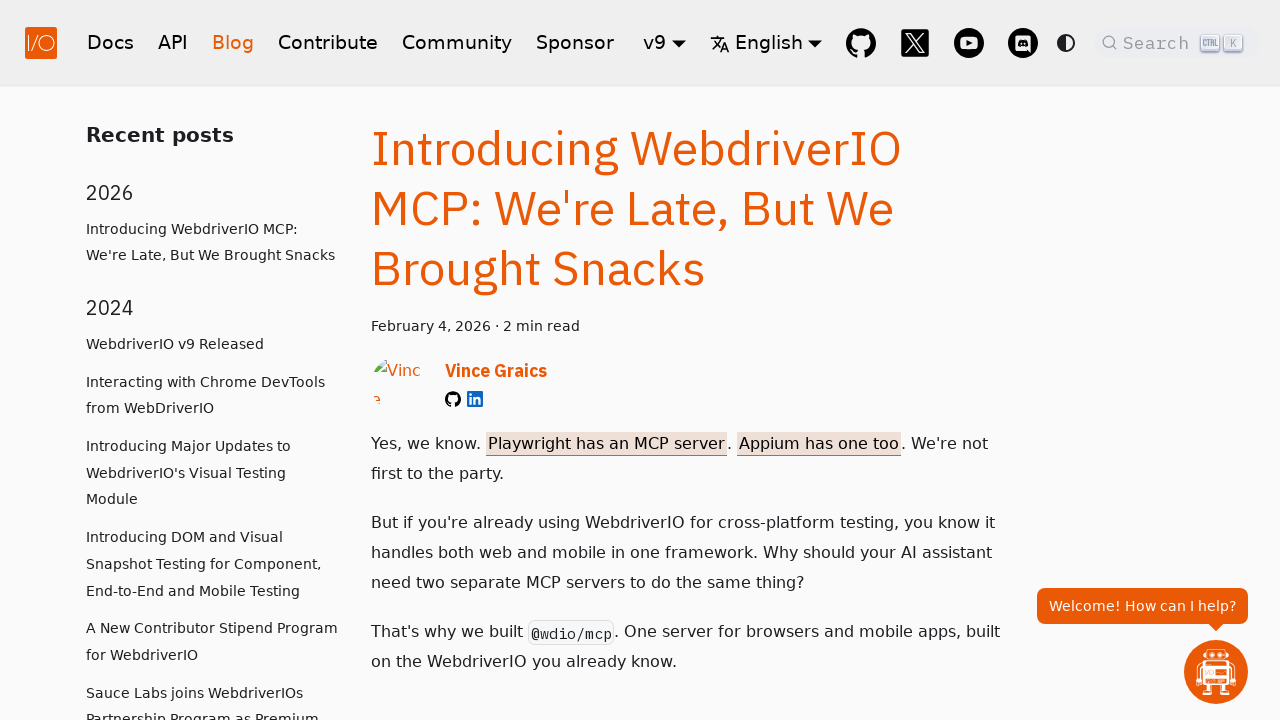

Clicked on the Contribute guide link at (328, 42) on [href='/docs/contribute']
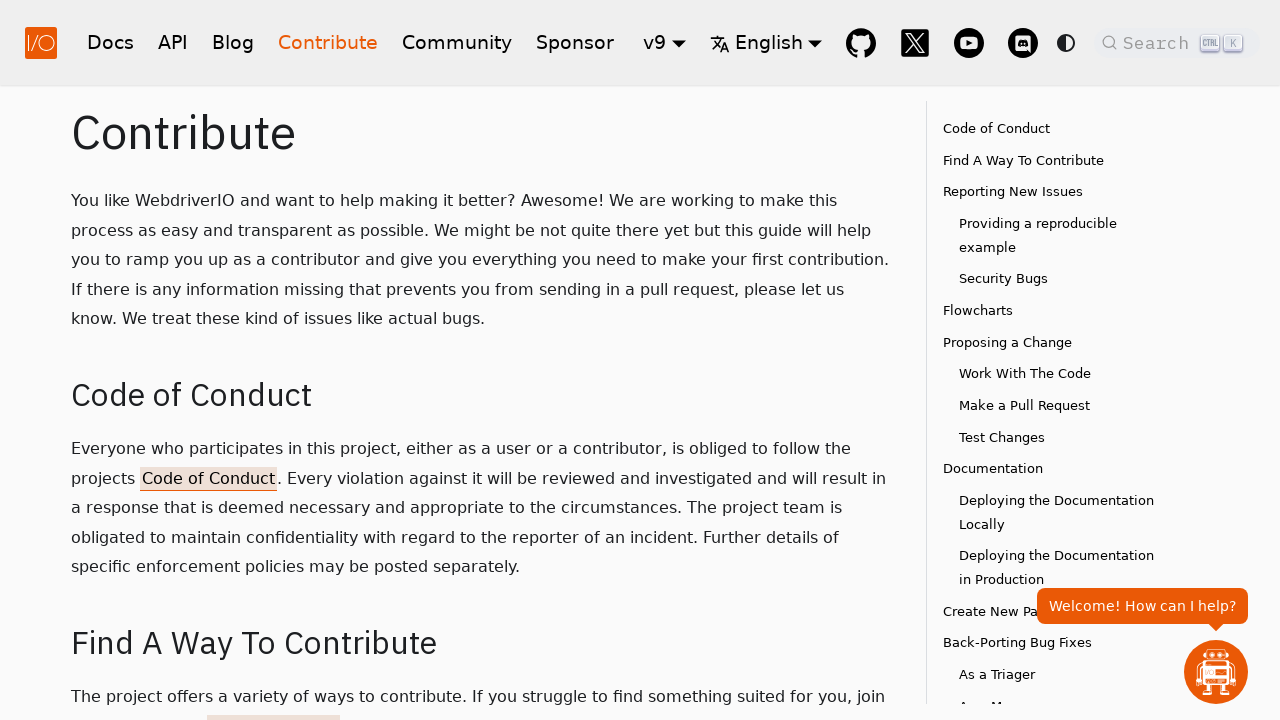

Contribute guide page loaded
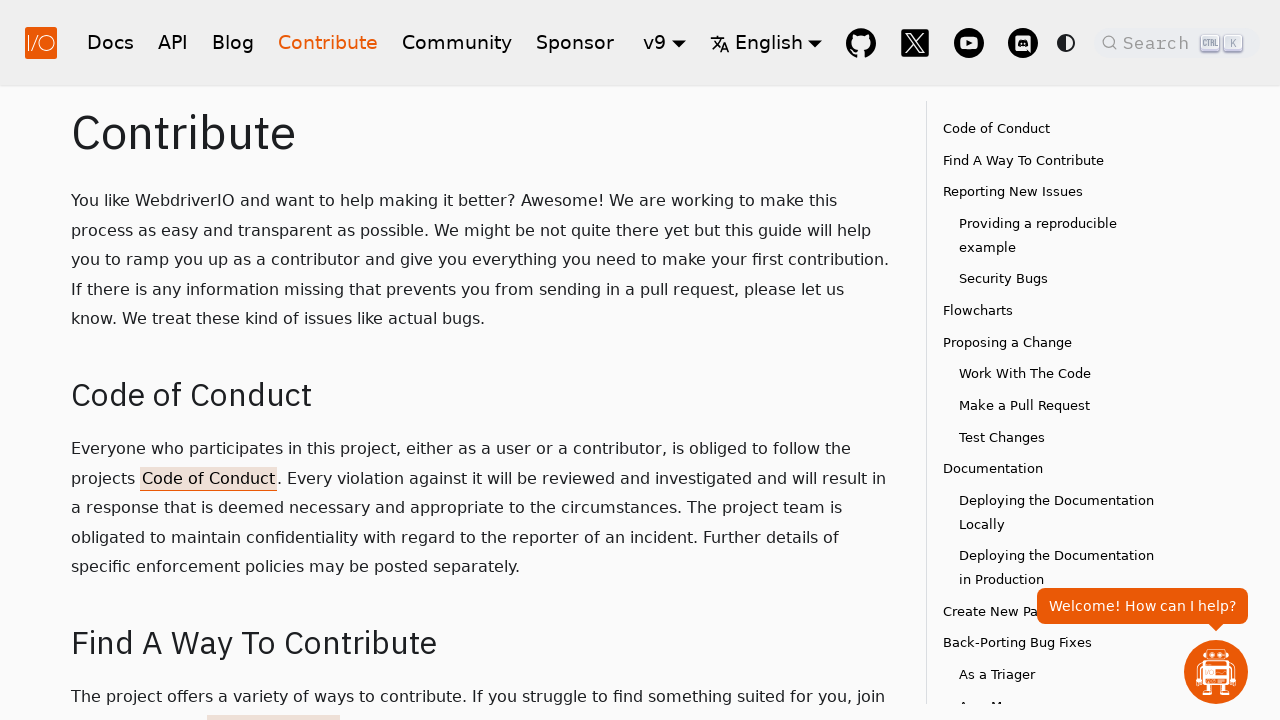

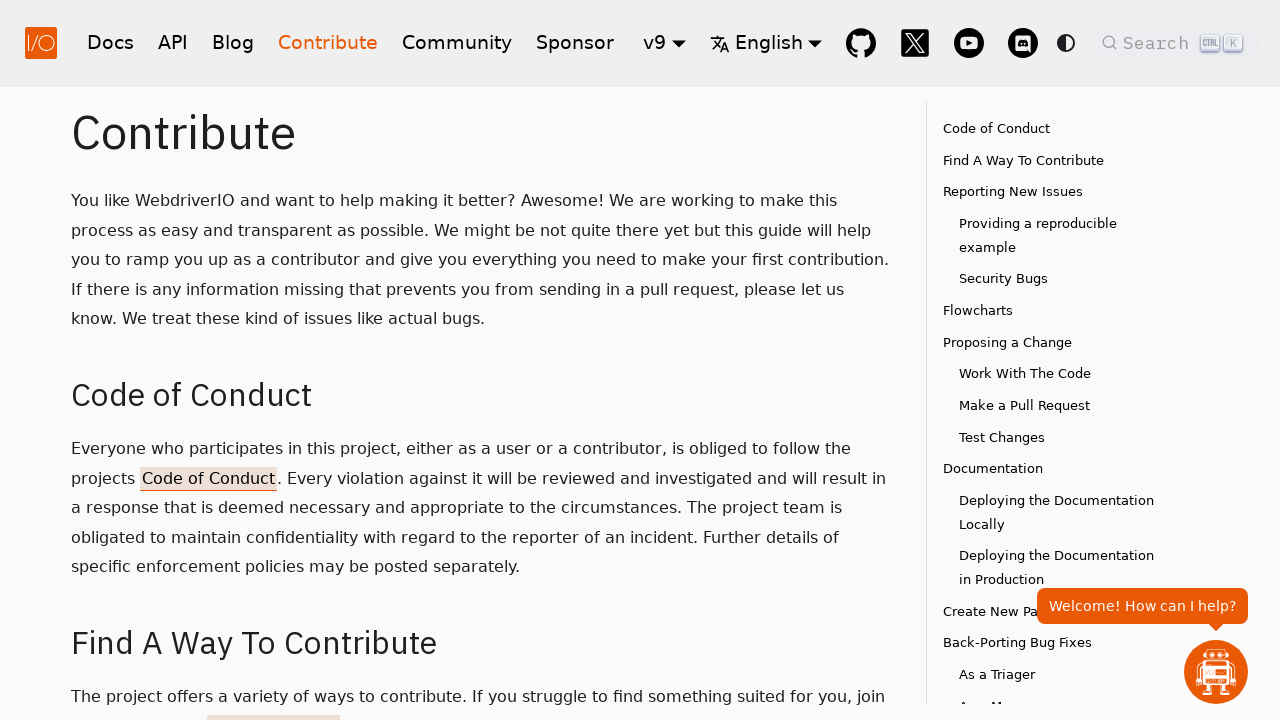